Tests GitHub advanced search functionality by filling in search term, repository owner, date range, and language fields, then submitting the form and waiting for results to load.

Starting URL: https://github.com/search/advanced

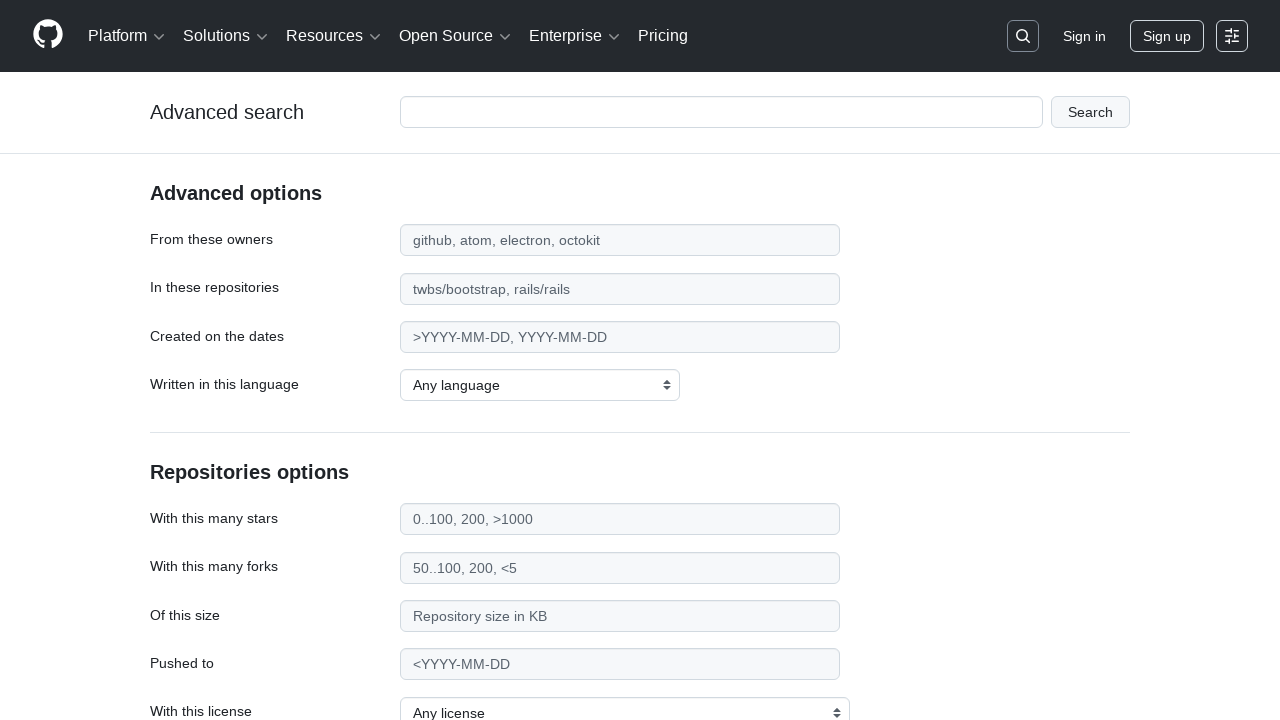

Filled search term field with 'web-scraping' on #adv_code_search input.js-advanced-search-input
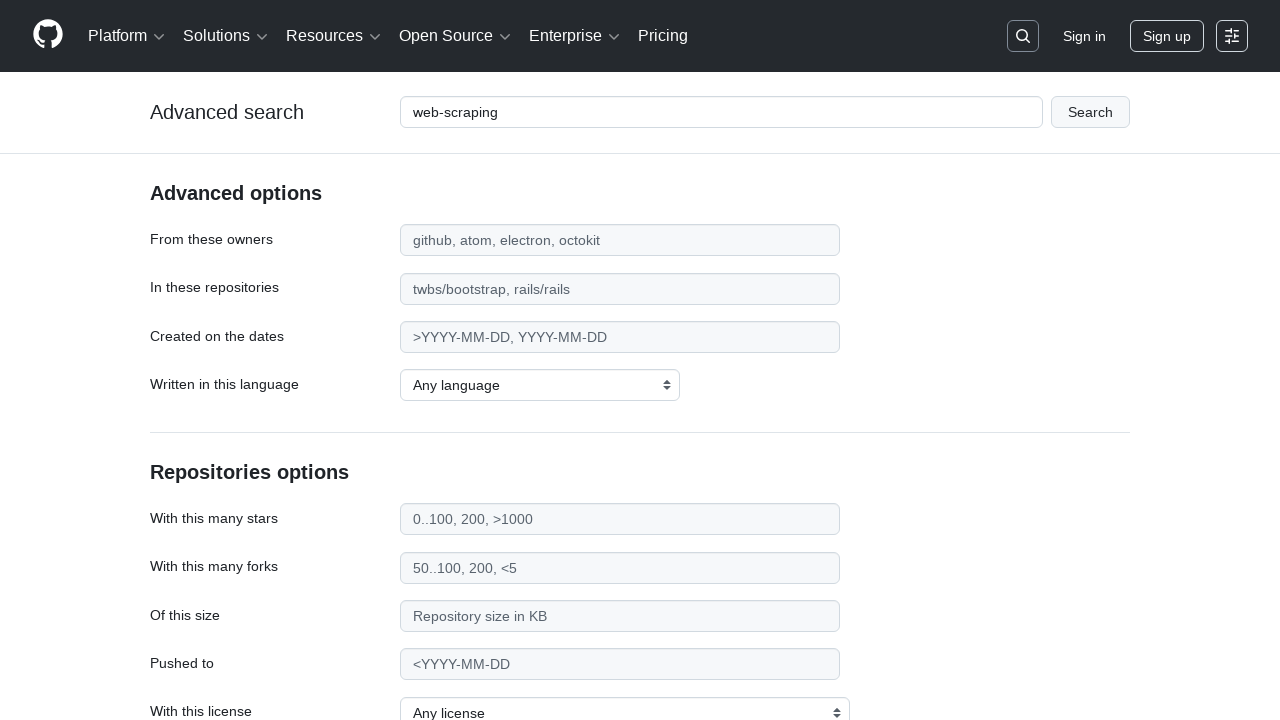

Filled repository owner field with 'microsoft' on #search_from
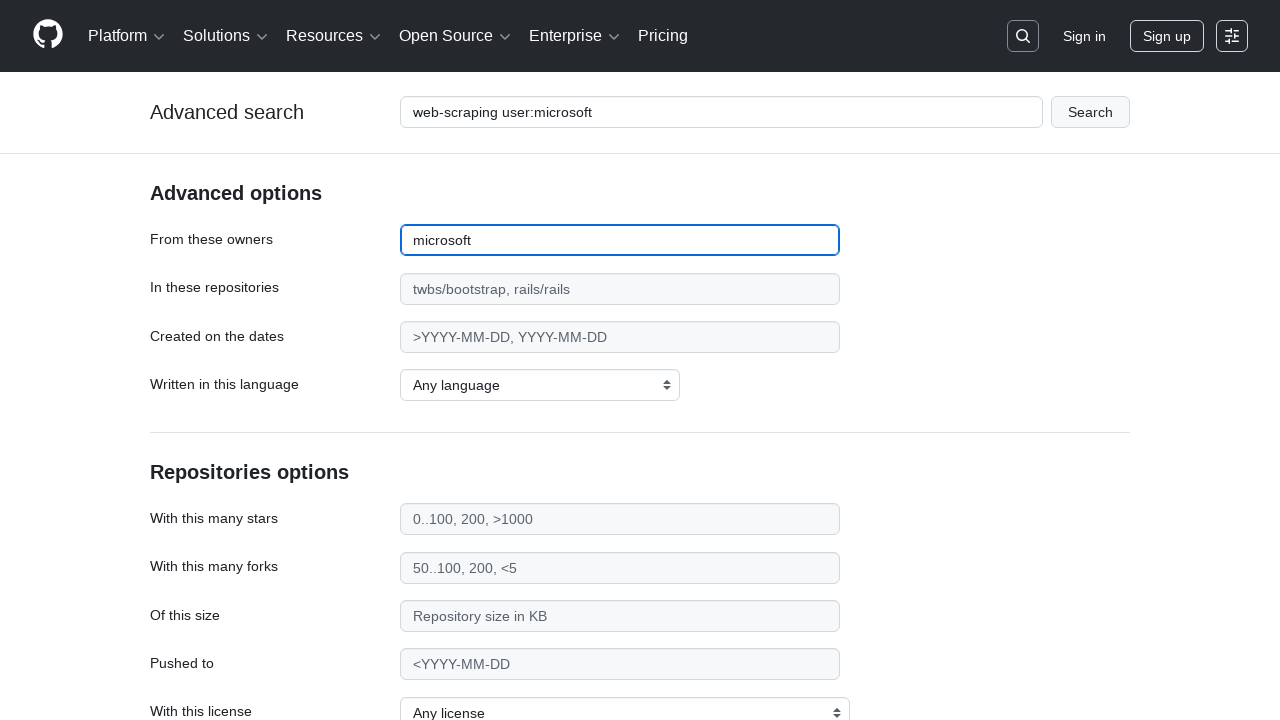

Filled date range field with '>2020' on #search_date
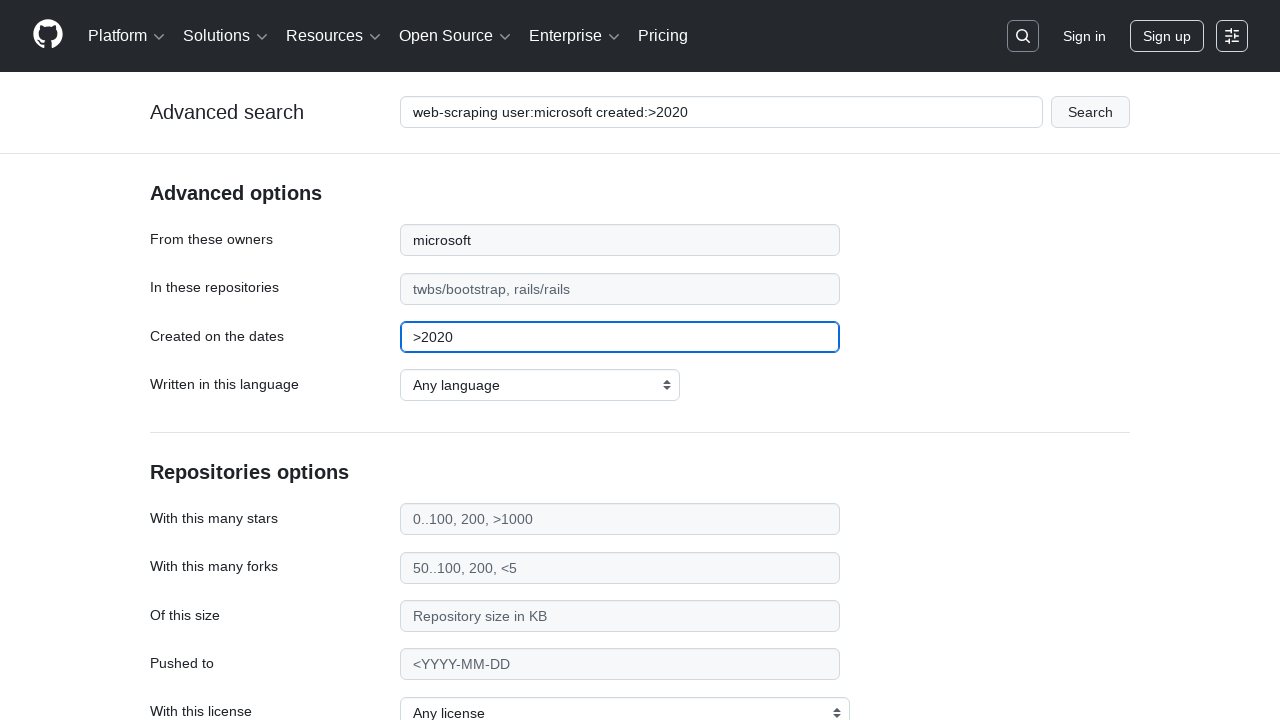

Selected 'Python' from programming language dropdown on select#search_language
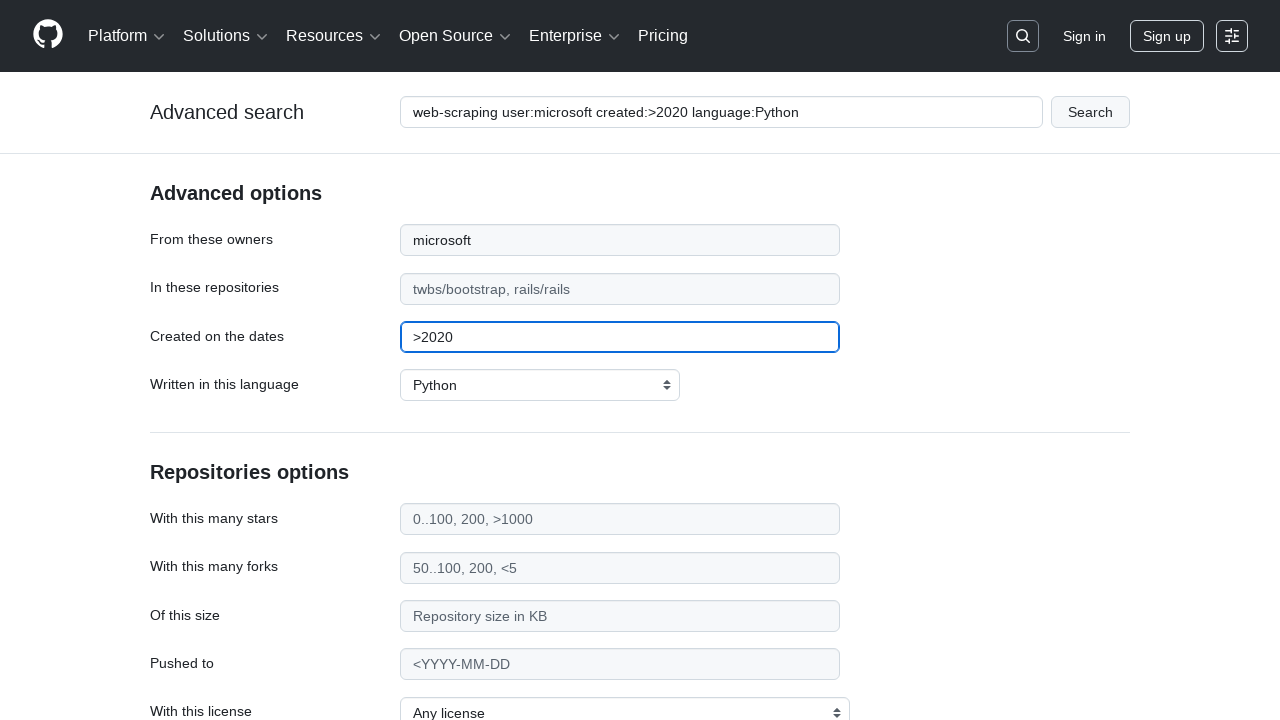

Clicked submit button to execute advanced search at (1090, 112) on #adv_code_search button[type="submit"]
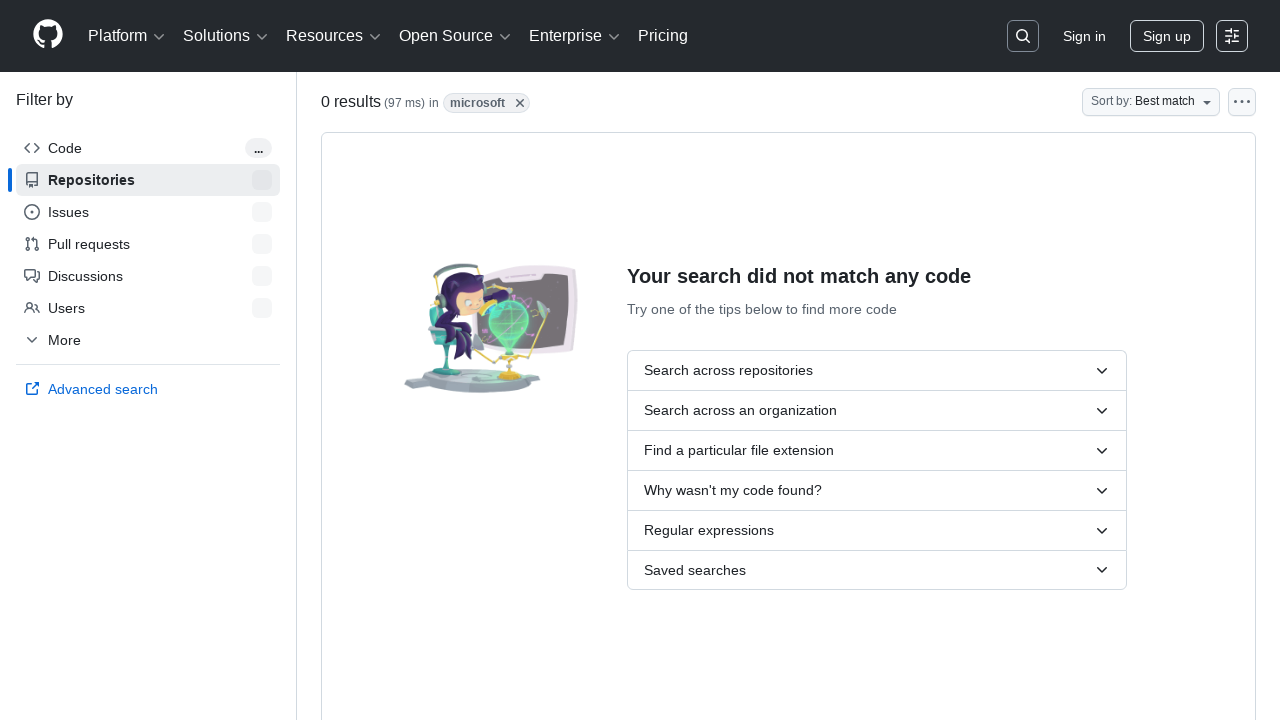

Search results page loaded (networkidle state reached)
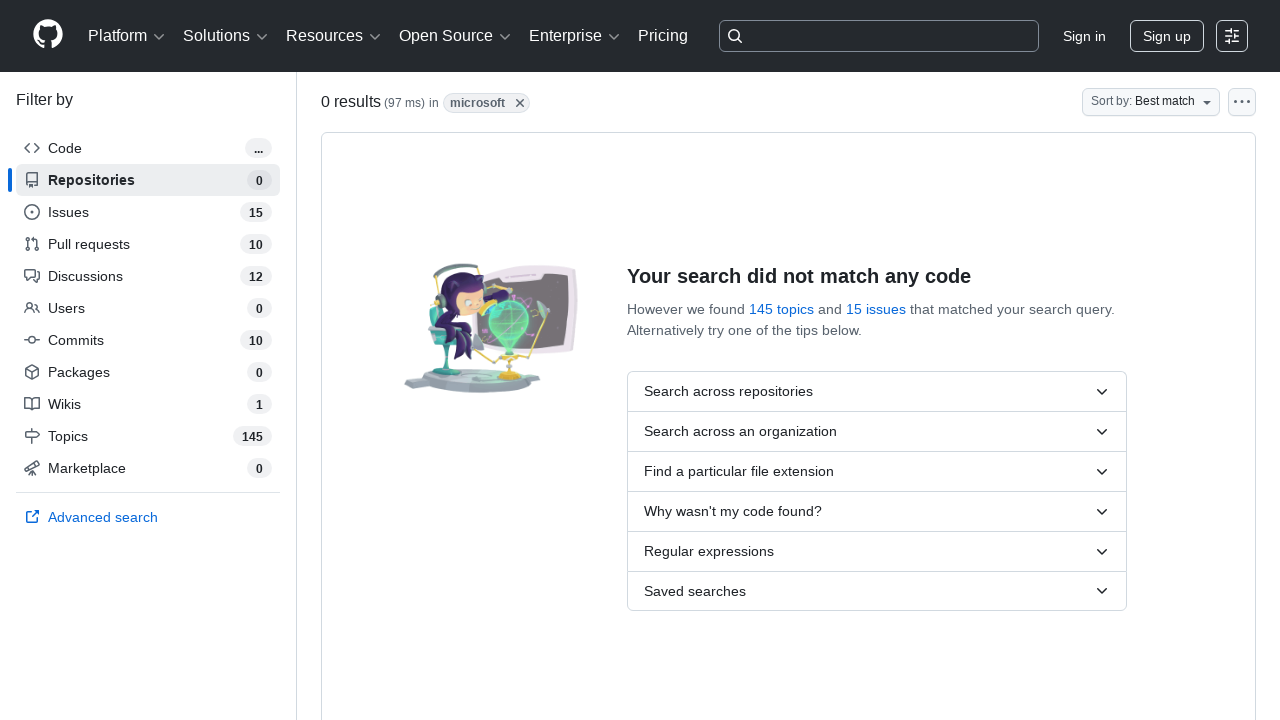

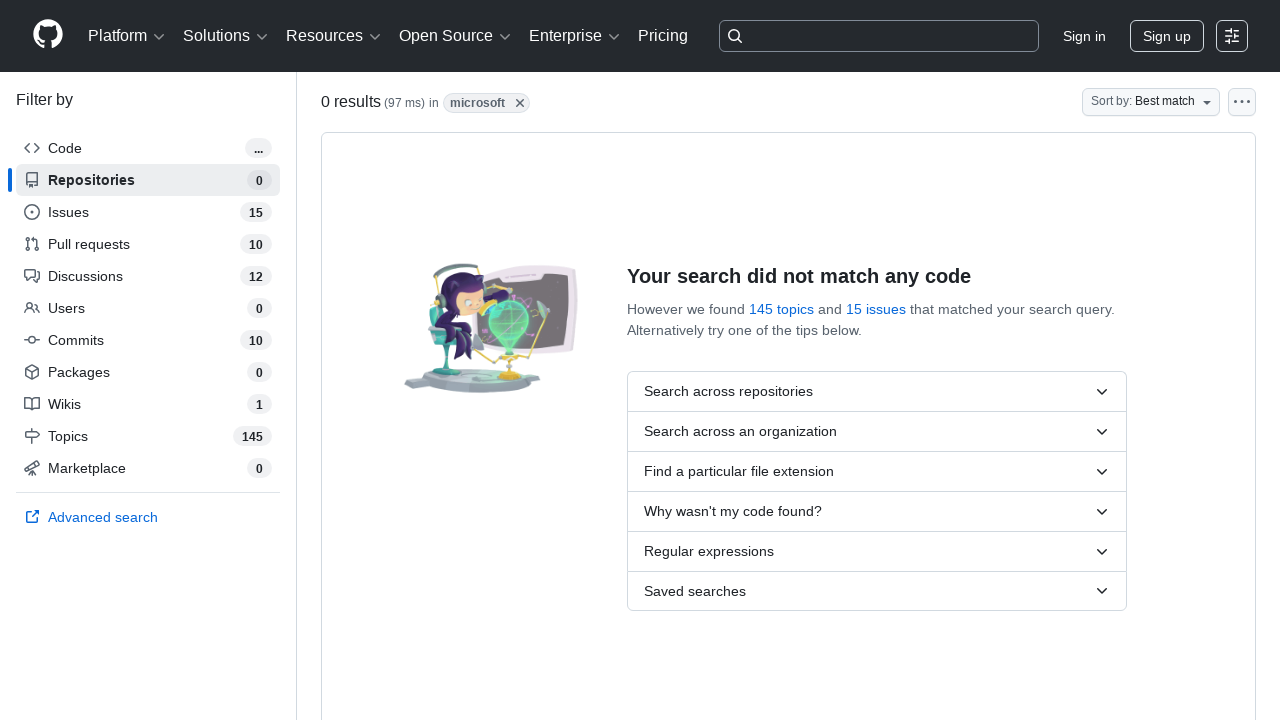